Tests checkbox functionality by clicking on checkboxes and verifying their state changes correctly

Starting URL: https://the-internet.herokuapp.com

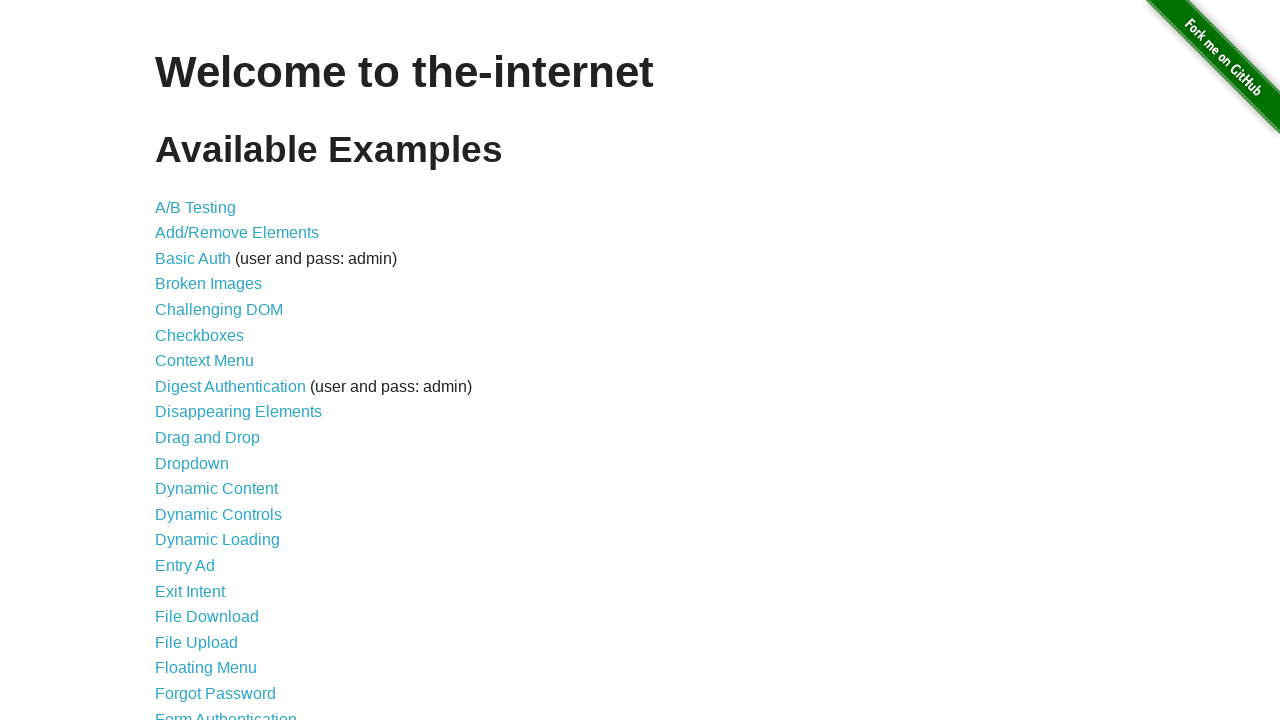

Clicked on Checkboxes link to navigate to checkboxes page at (200, 335) on a[href='/checkboxes']
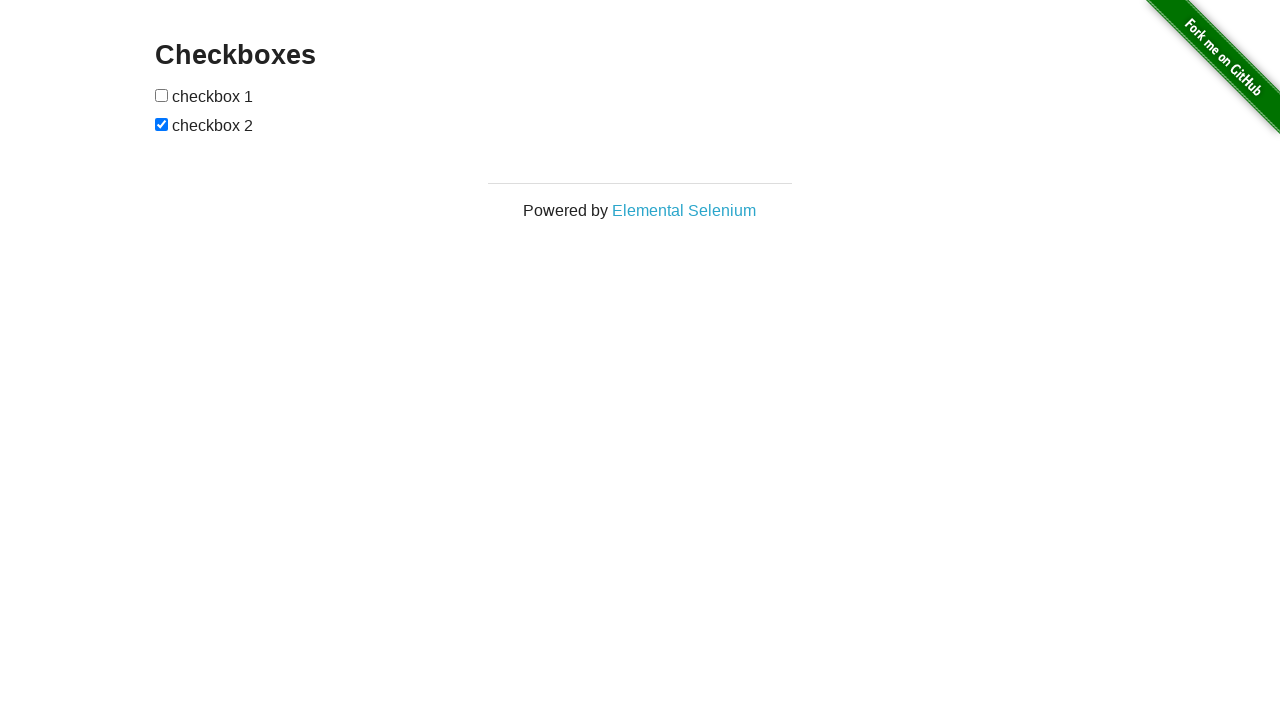

Checkboxes loaded on the page
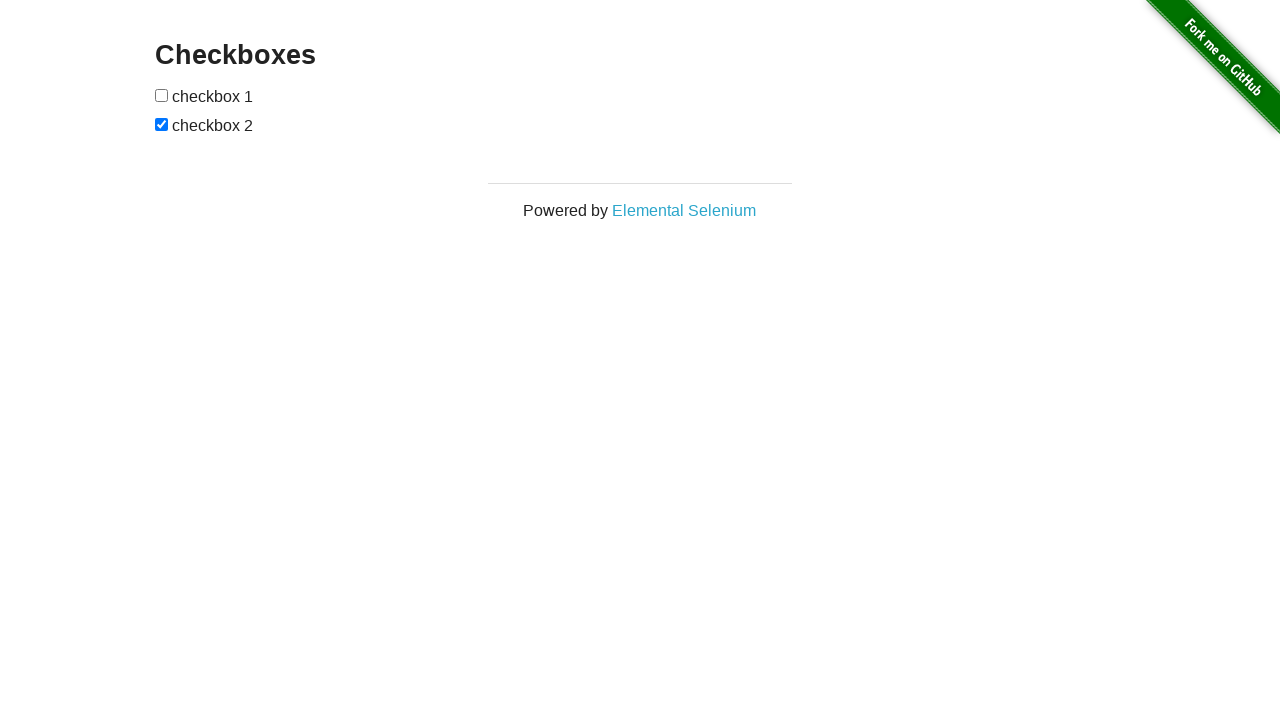

Located second checkbox element
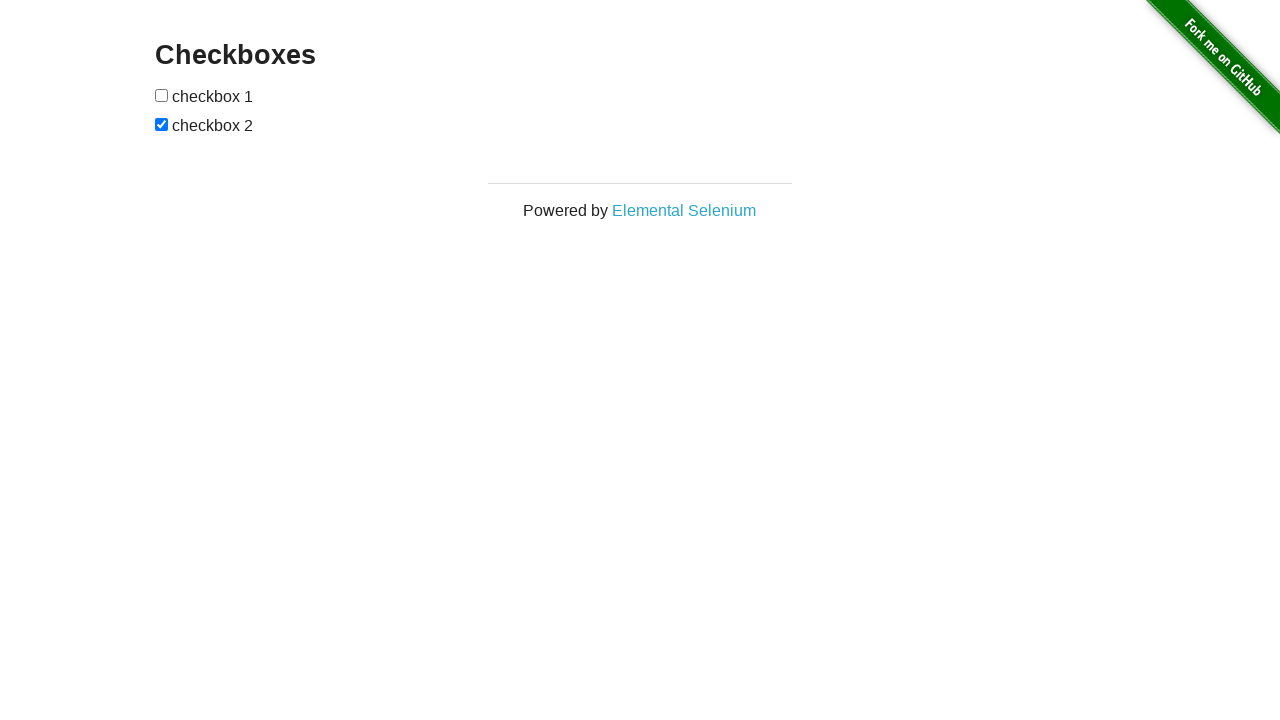

Captured initial state of checkbox 2: True
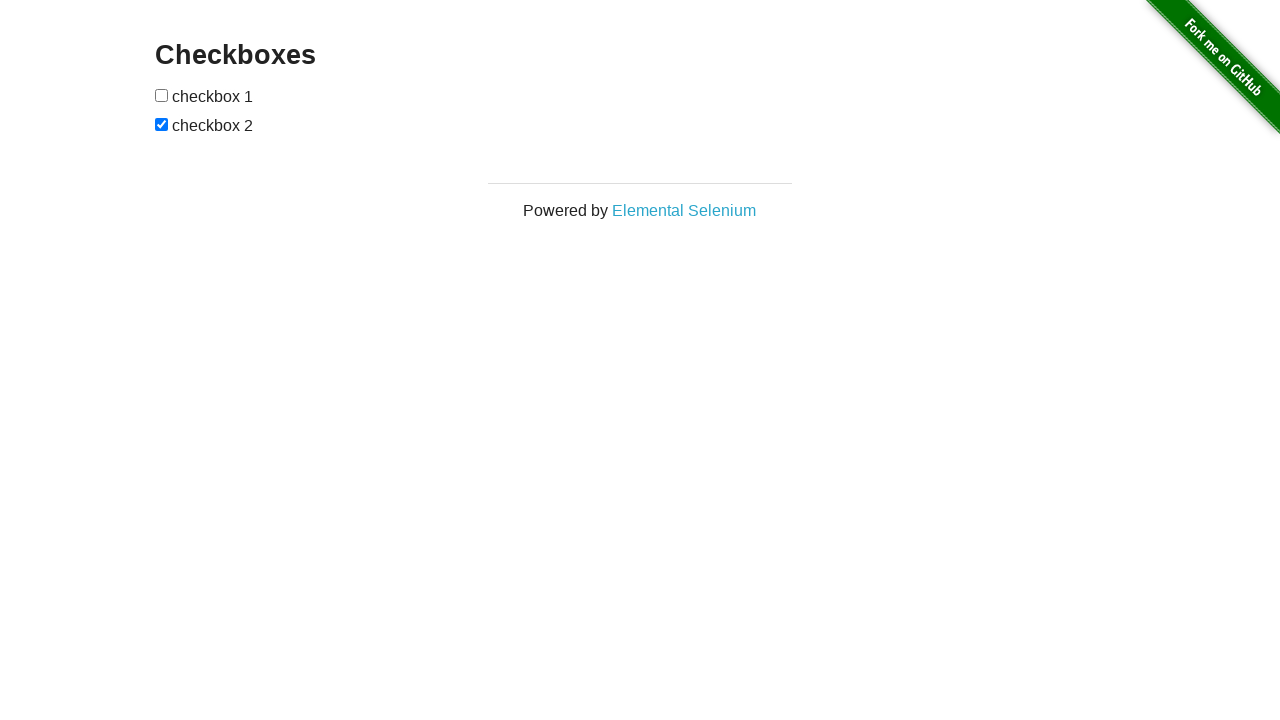

Clicked on checkbox 2 at (162, 124) on input[type='checkbox'] >> nth=1
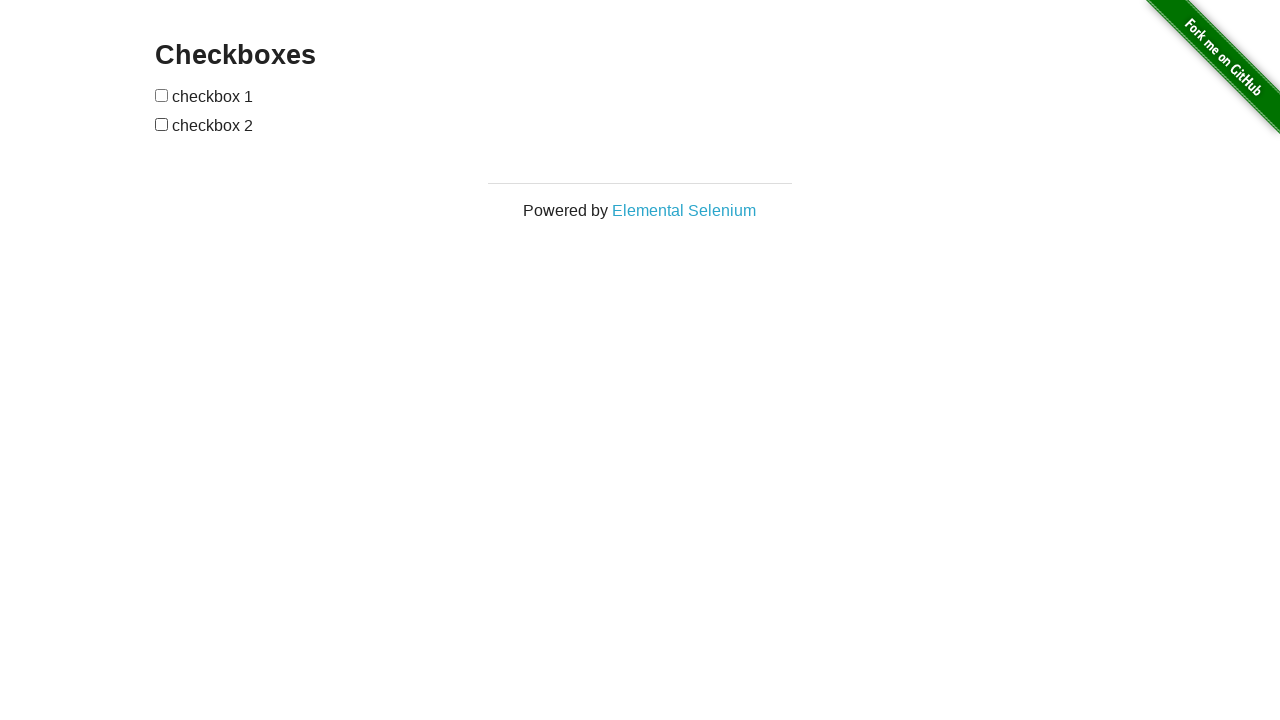

Verified checkbox 2 state changed from True to False
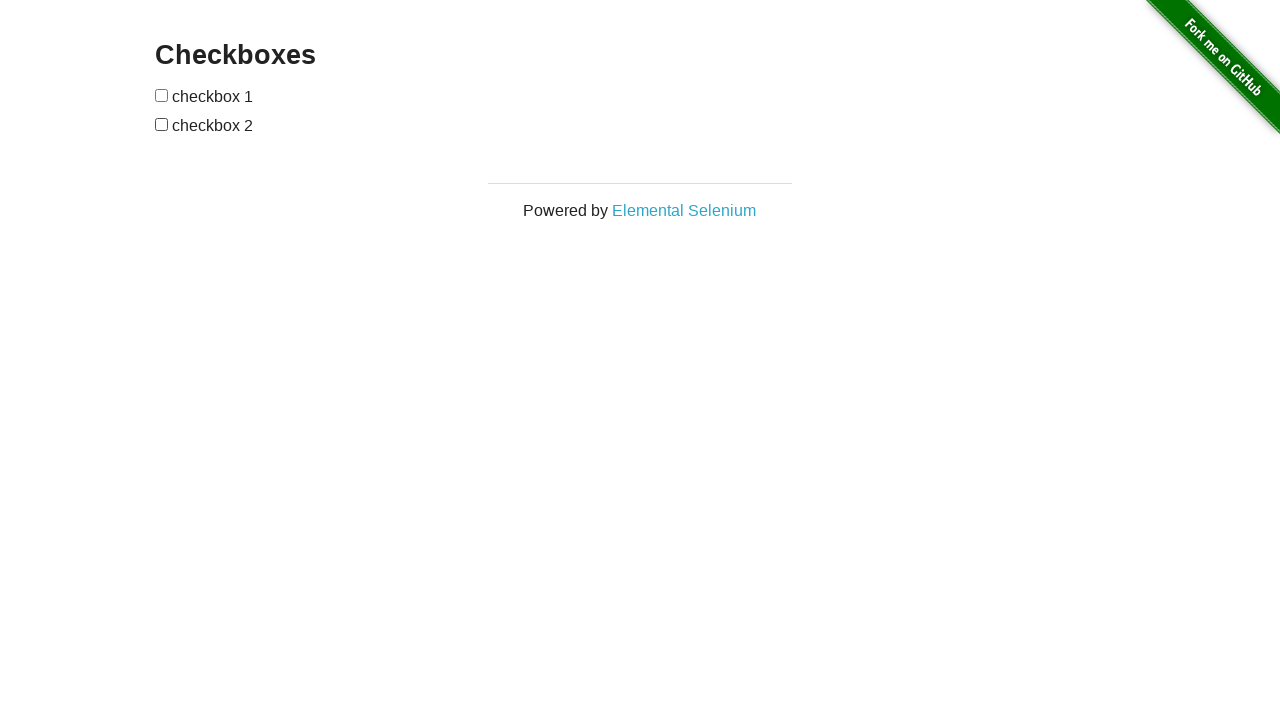

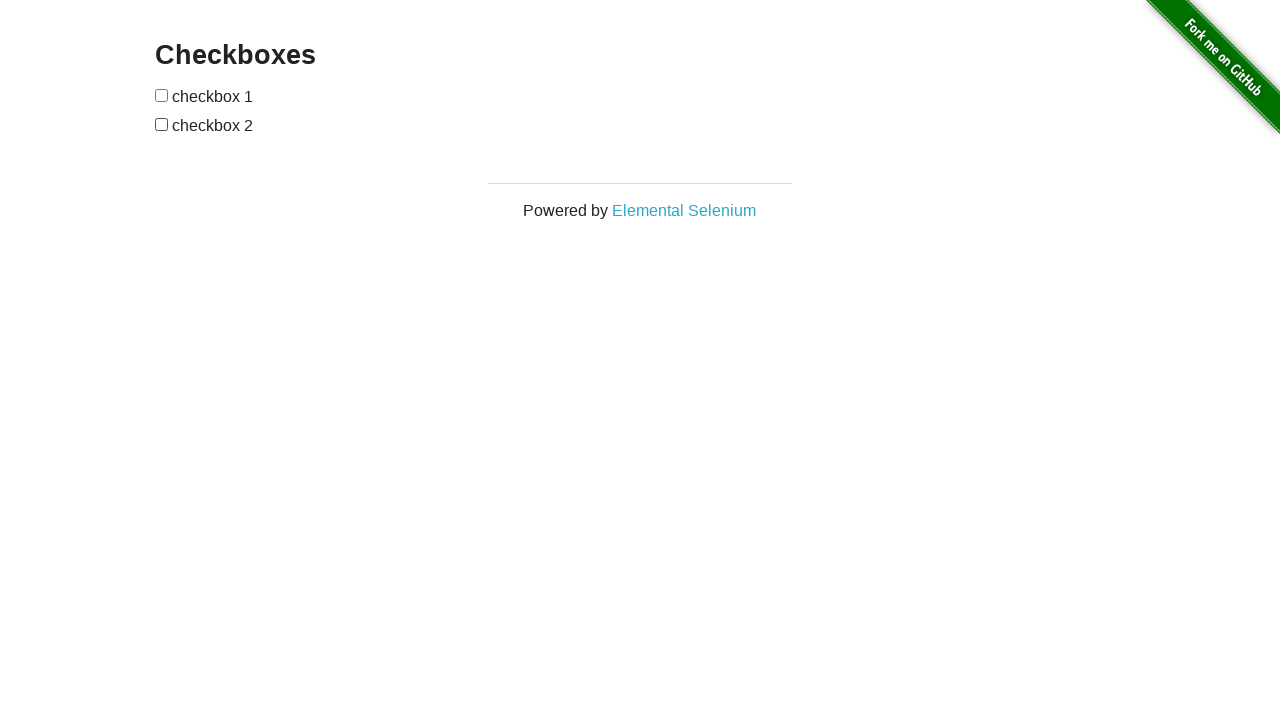